Opens the sign-in page and checks if the "Remember Me" checkbox is selected by default

Starting URL: https://test.my-fork.com/

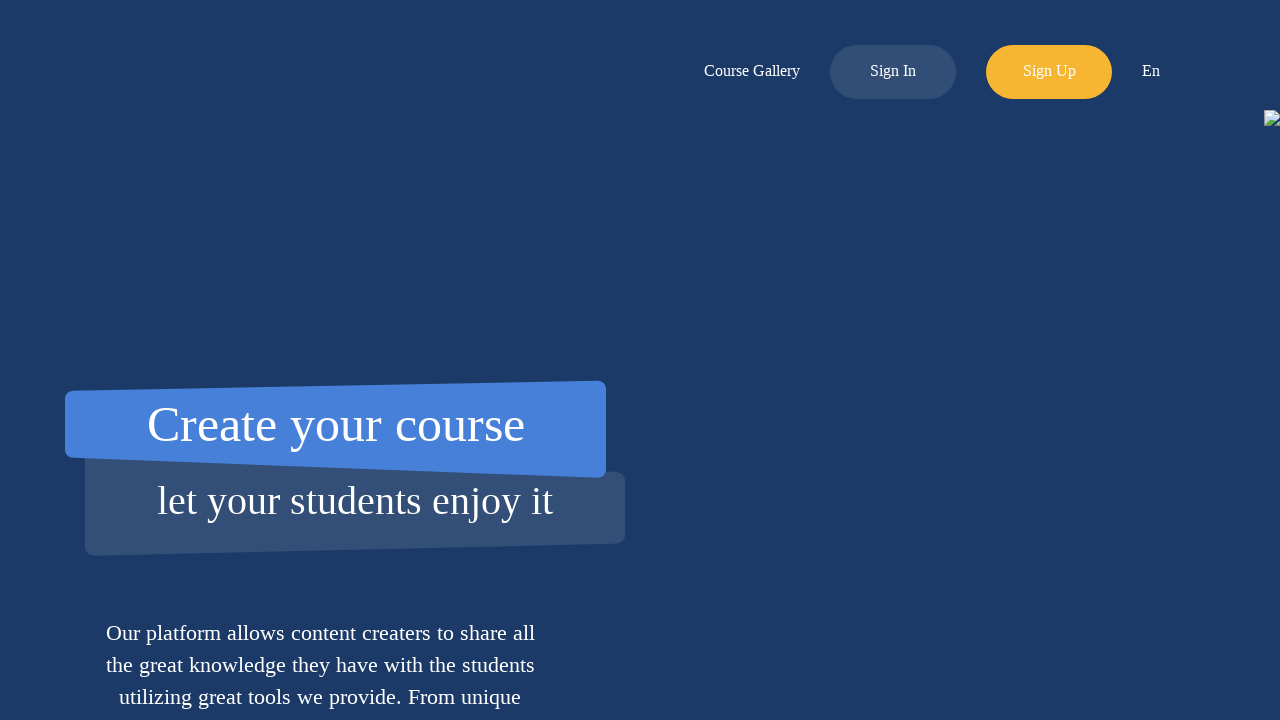

Clicked login button to open sign-in page at (893, 72) on xpath=//div[@id='log-in-button']/..
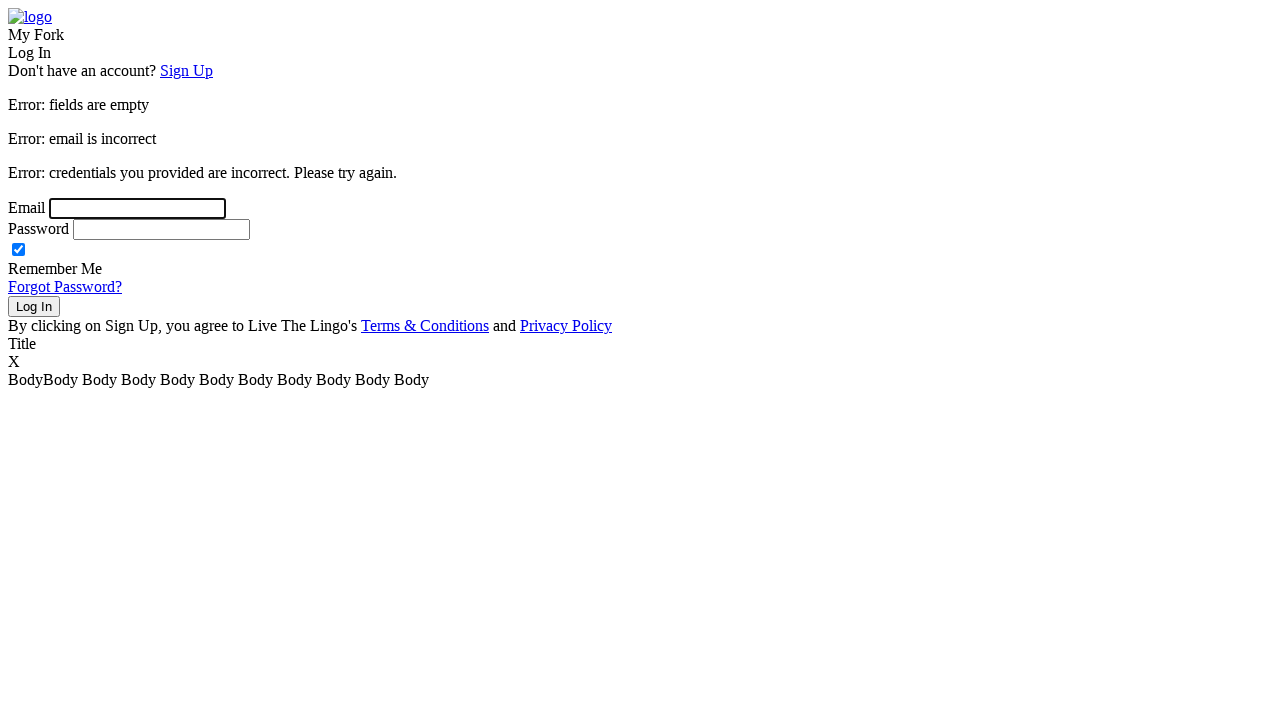

Remember Me checkbox is visible on the sign-in page
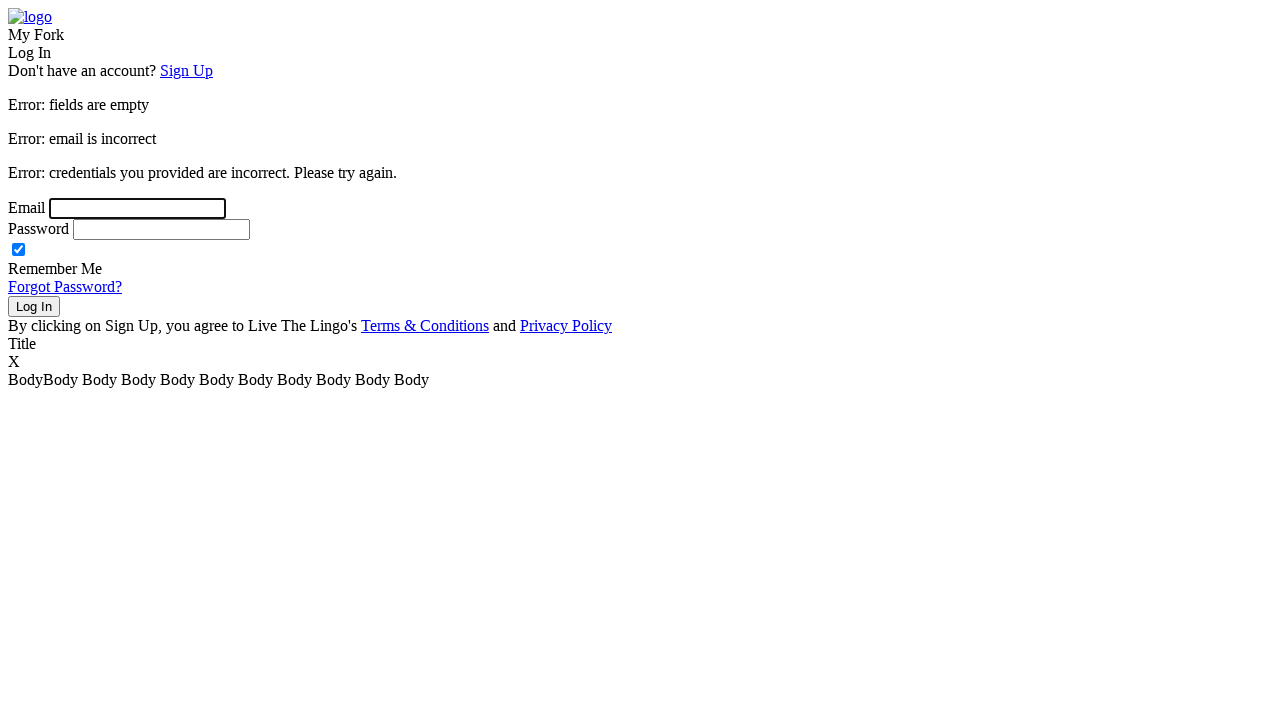

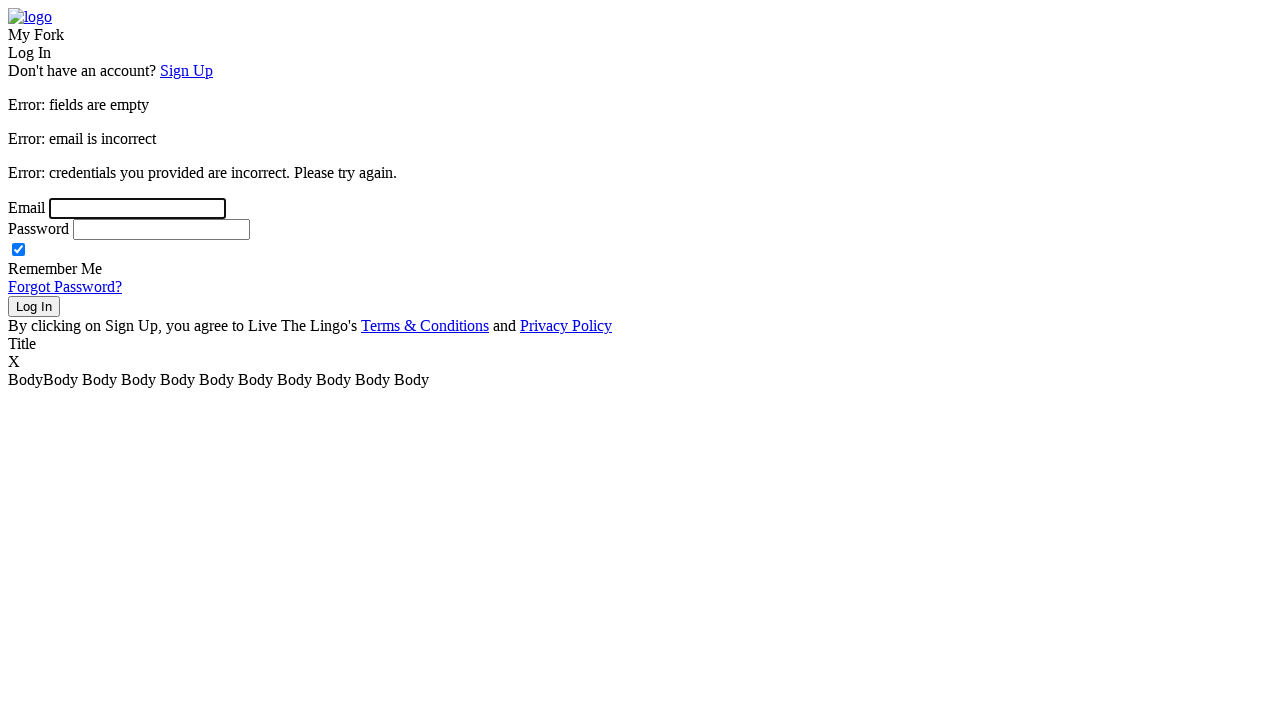